Navigates to the DemoQA homepage and clicks on the Elements menu section to expand it.

Starting URL: https://demoqa.com/

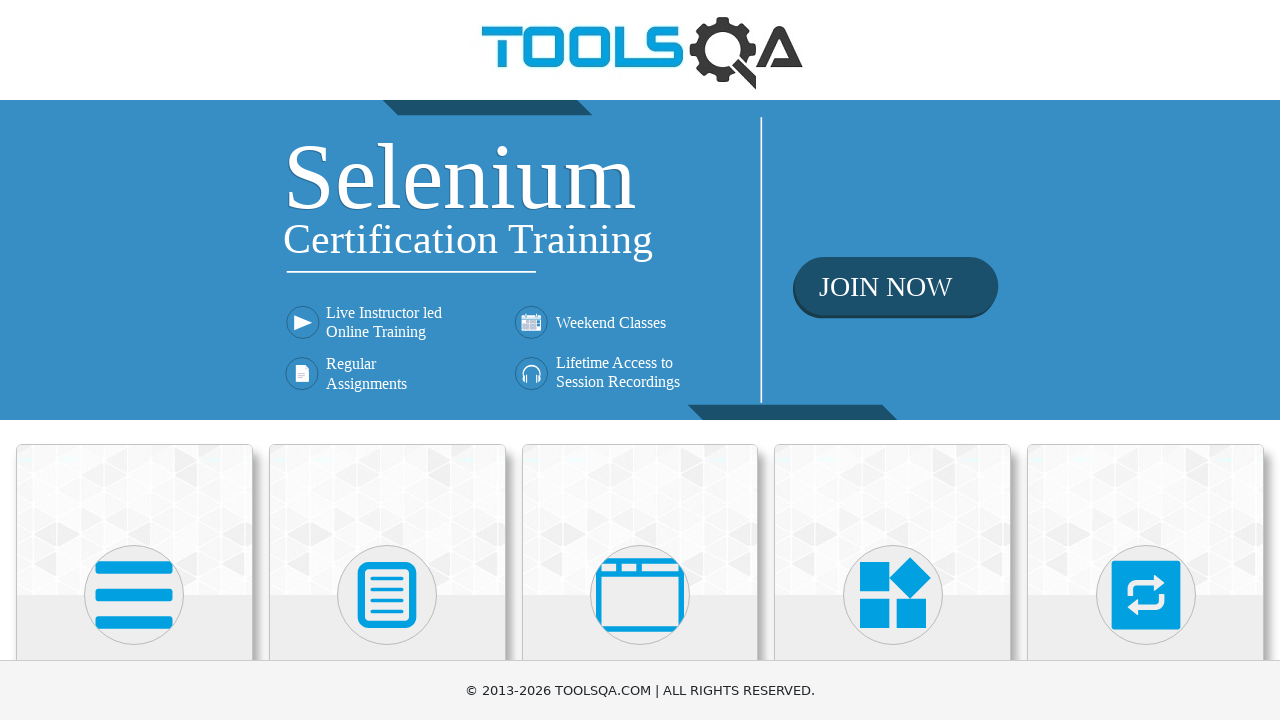

Navigated to DemoQA homepage
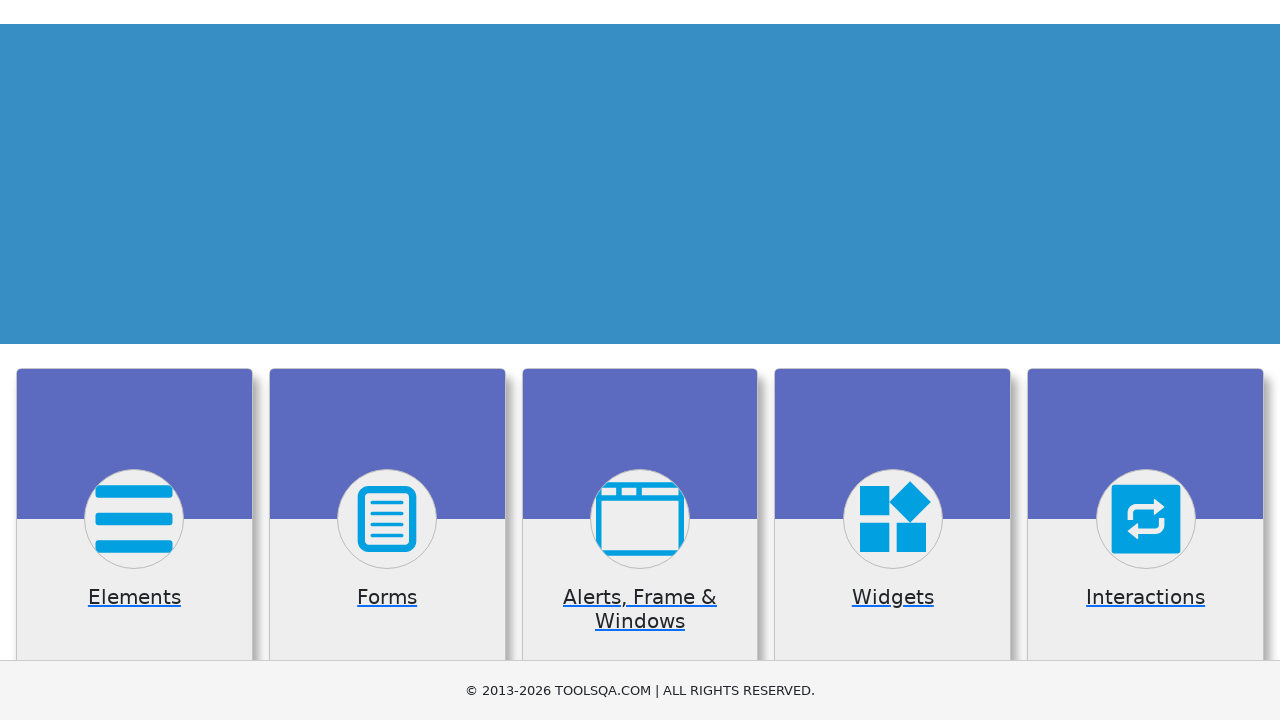

Clicked on Elements menu section to expand it at (134, 360) on xpath=//h5[text()='Elements']
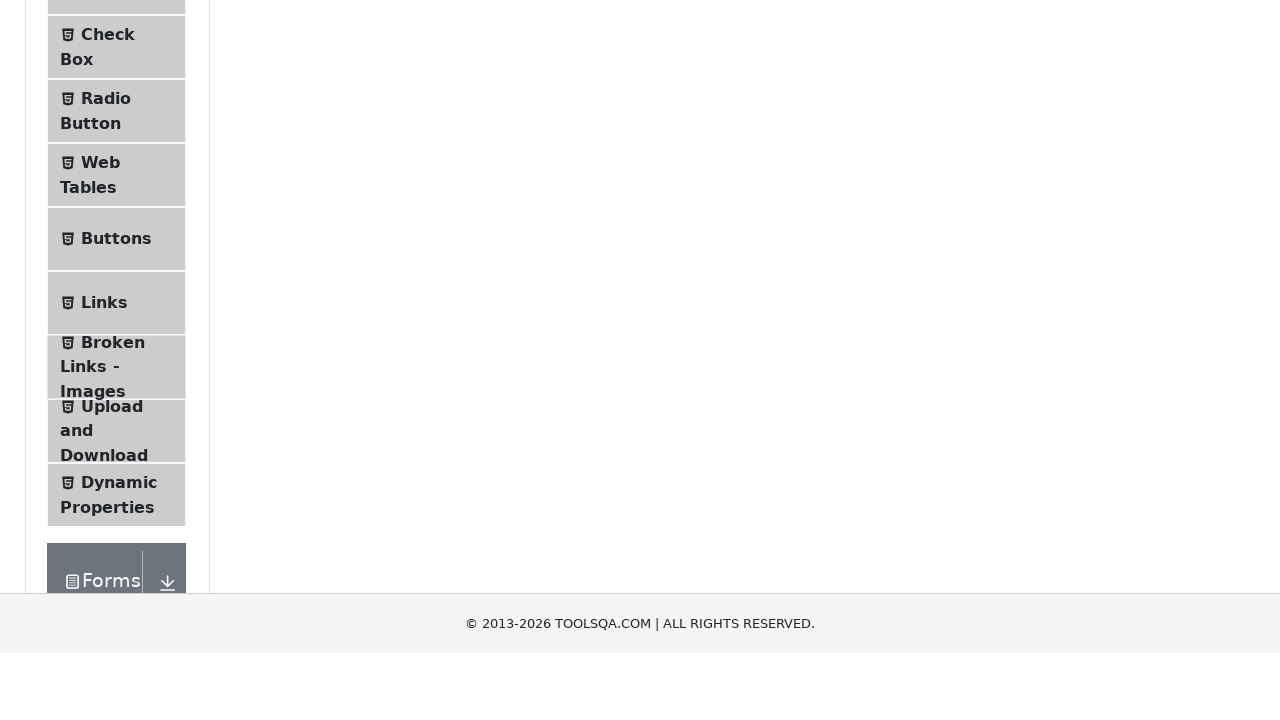

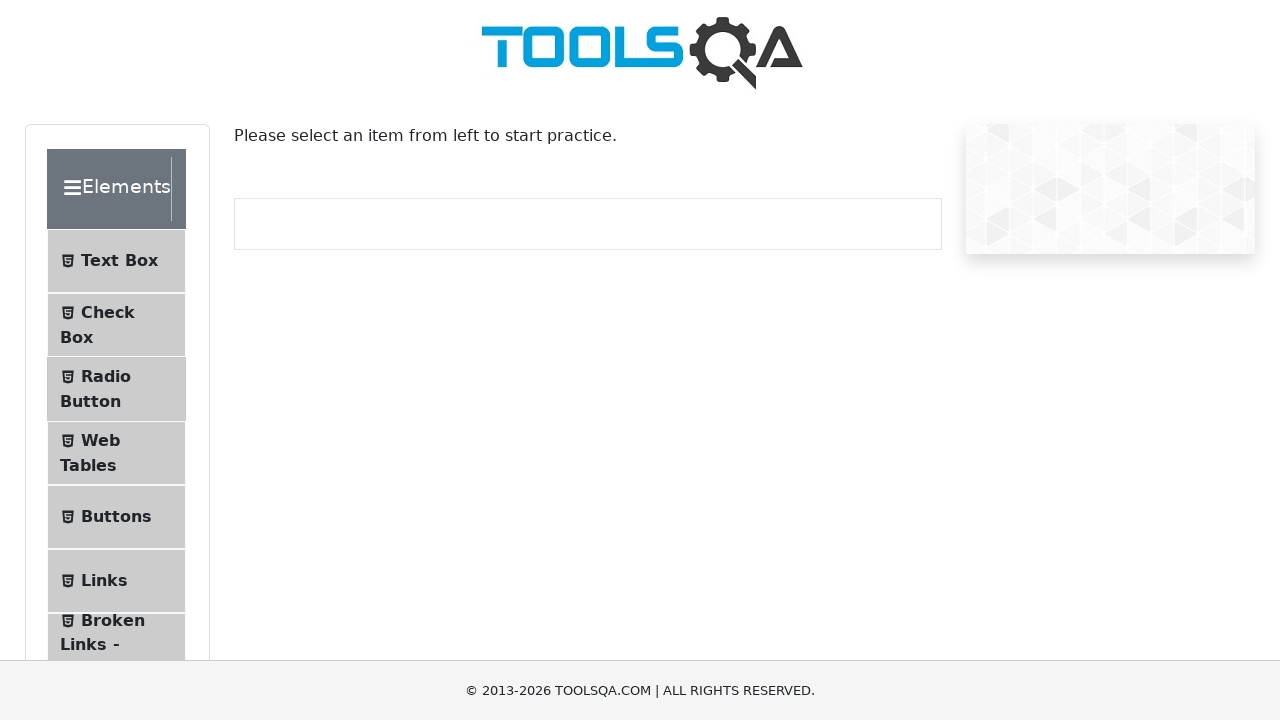